Tests an electric floor heating calculator by entering room dimensions, selecting room and heating types, entering heat loss value, and verifying the calculated cable power results.

Starting URL: https://kermi-fko.ru/raschety/Calc-Rehau-Solelec.aspx

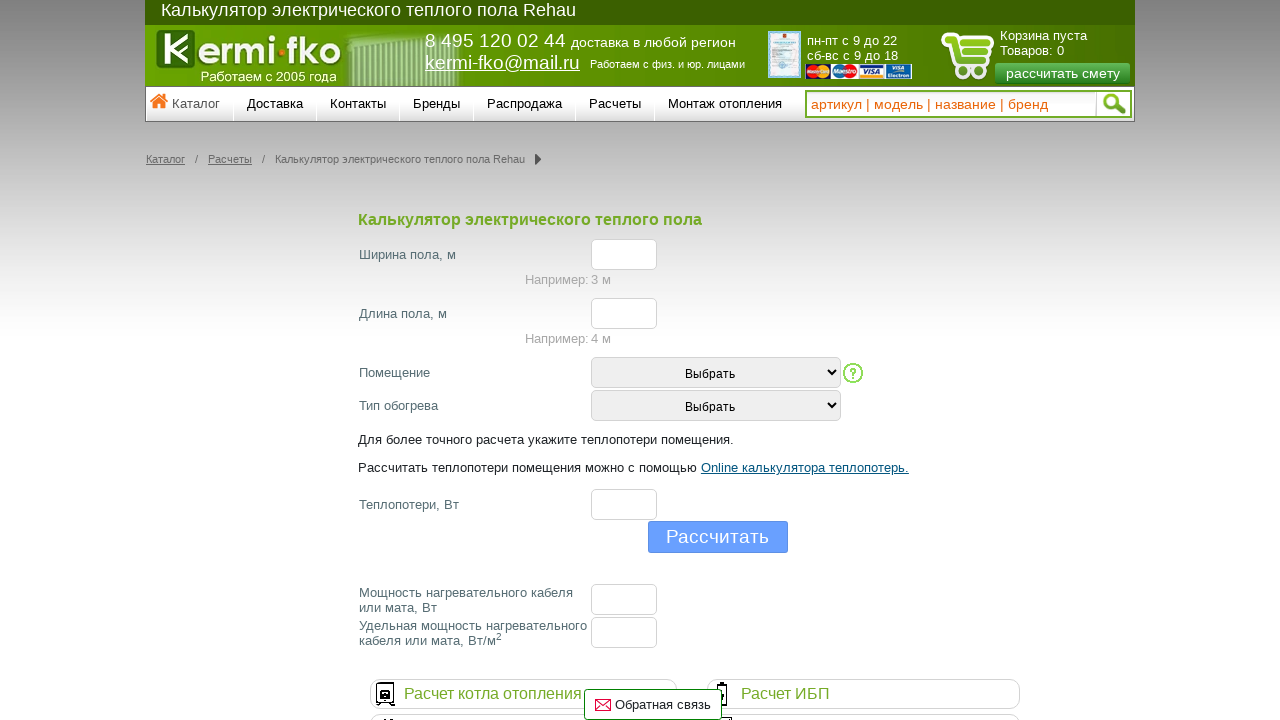

Filled width field with value 6 on #el_f_width
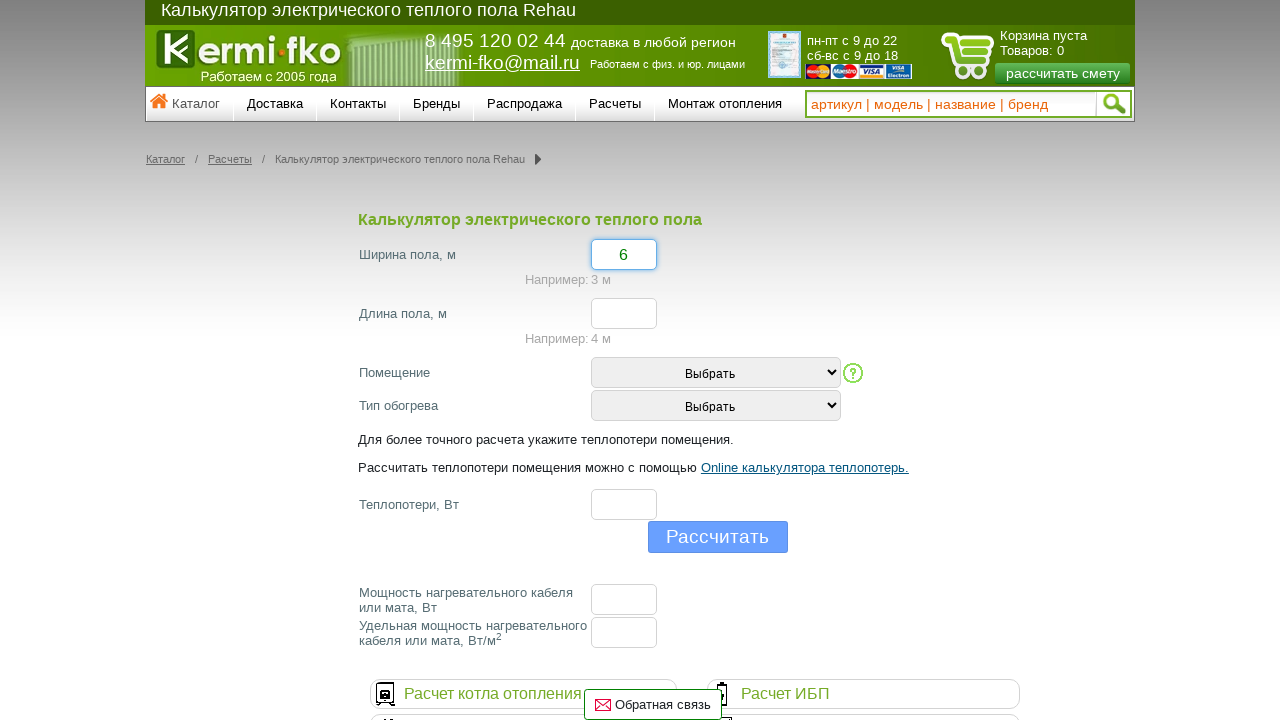

Filled length field with value 6 on #el_f_lenght
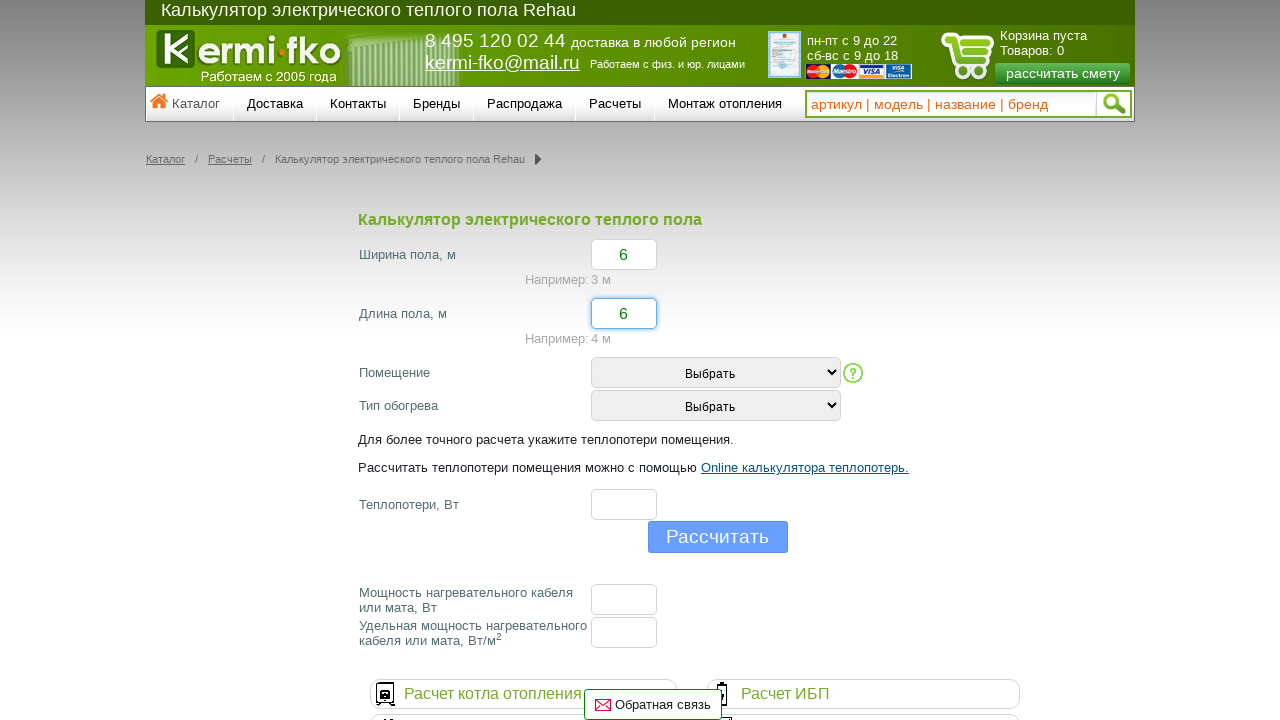

Selected room type with value 2 on #room_type
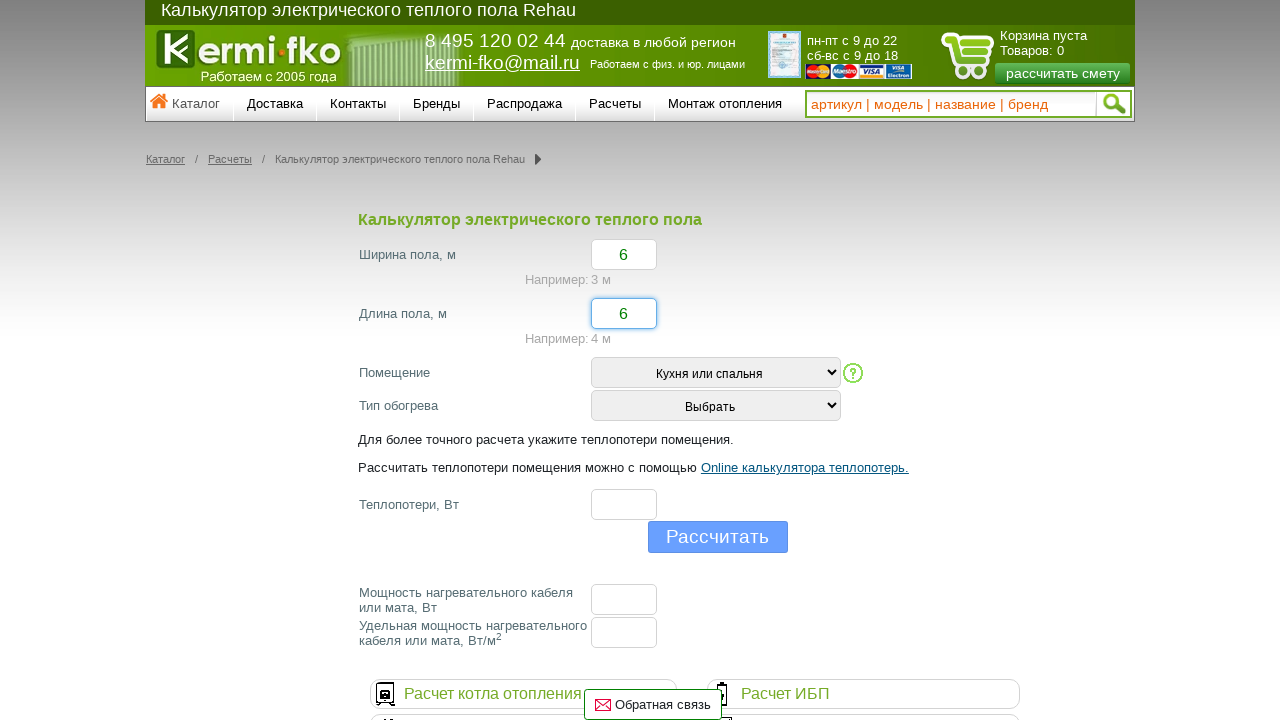

Selected heating type with value 3 on #heating_type
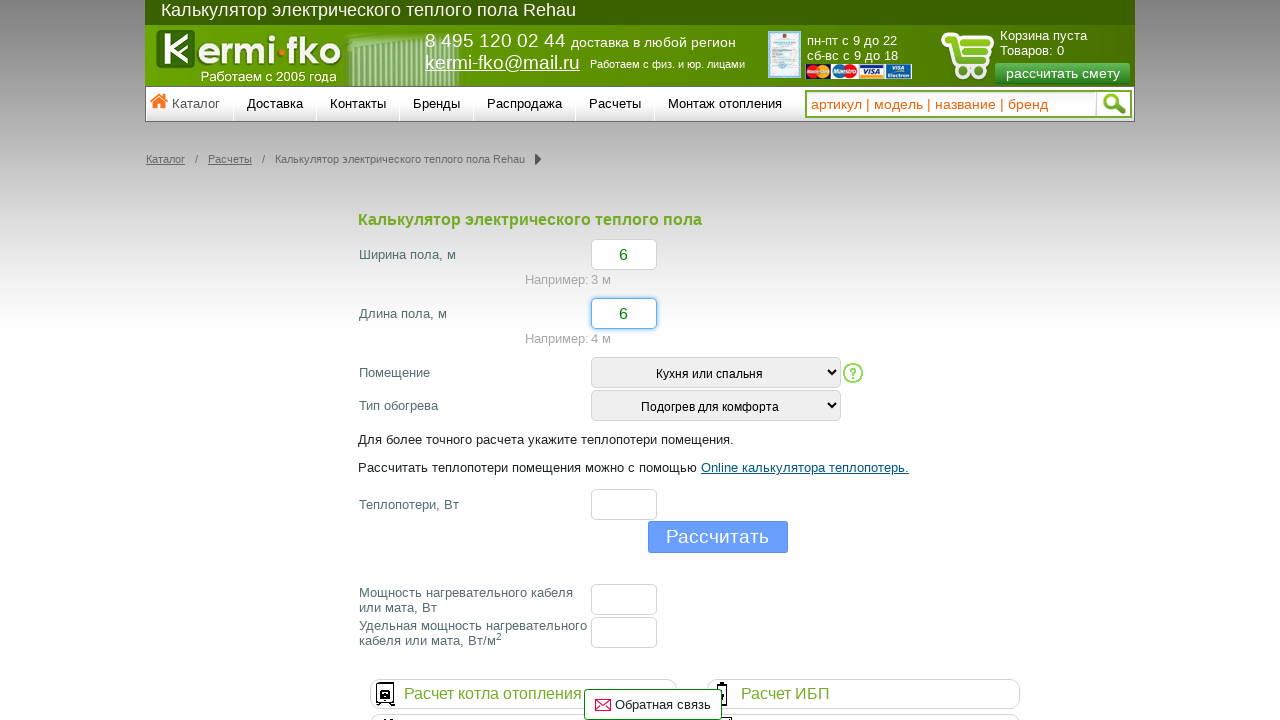

Filled heat loss field with value 41 on #el_f_losses
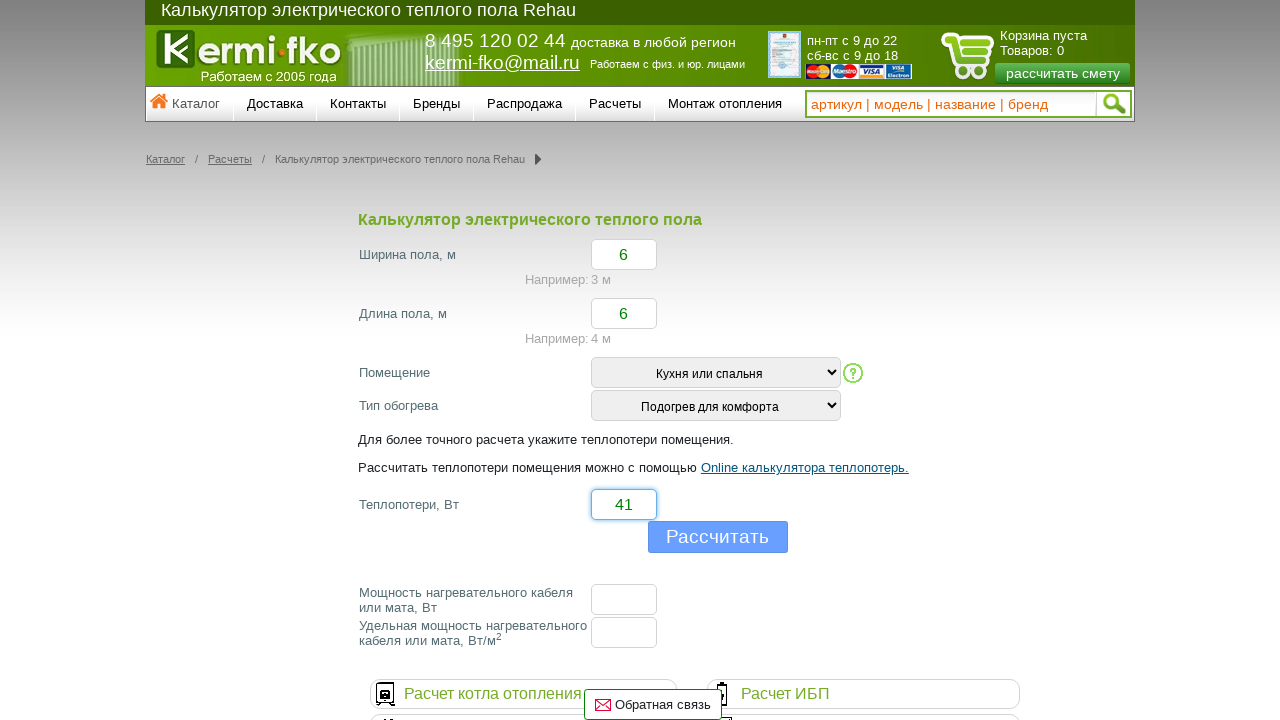

Clicked calculate button at (718, 537) on input[name='button']
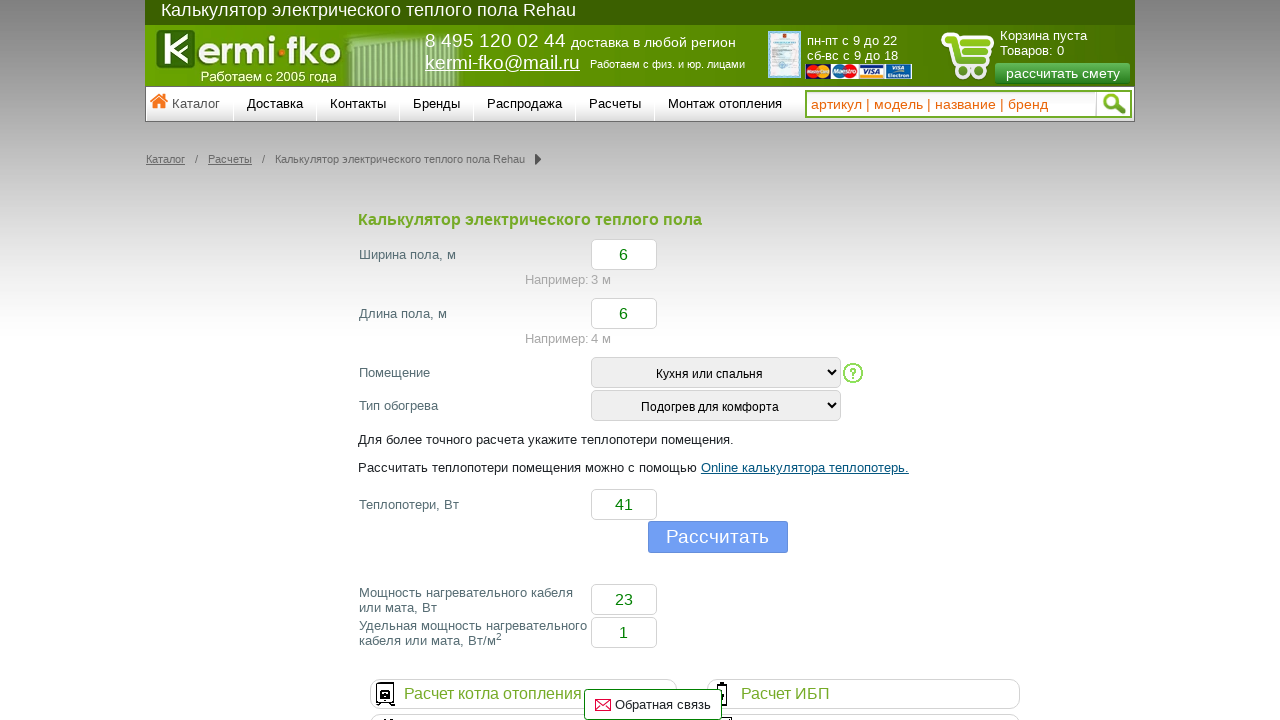

Waited for floor cable power results to appear
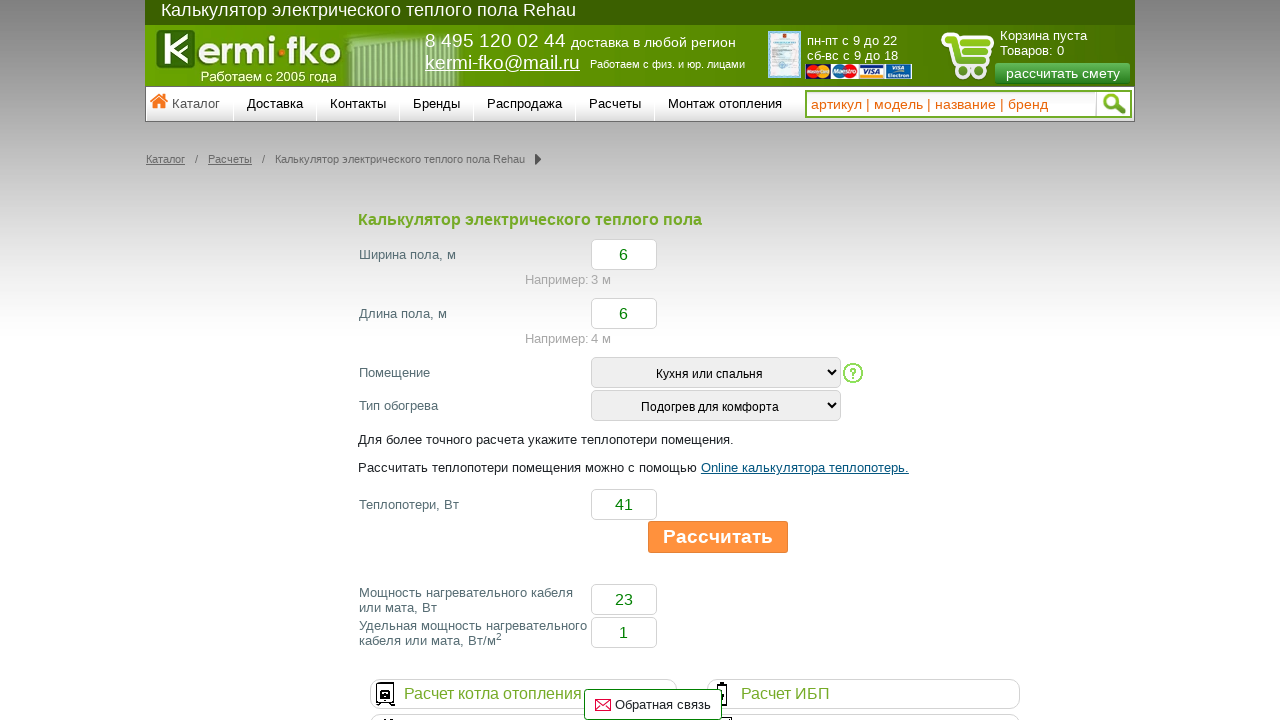

Retrieved cable power value from results
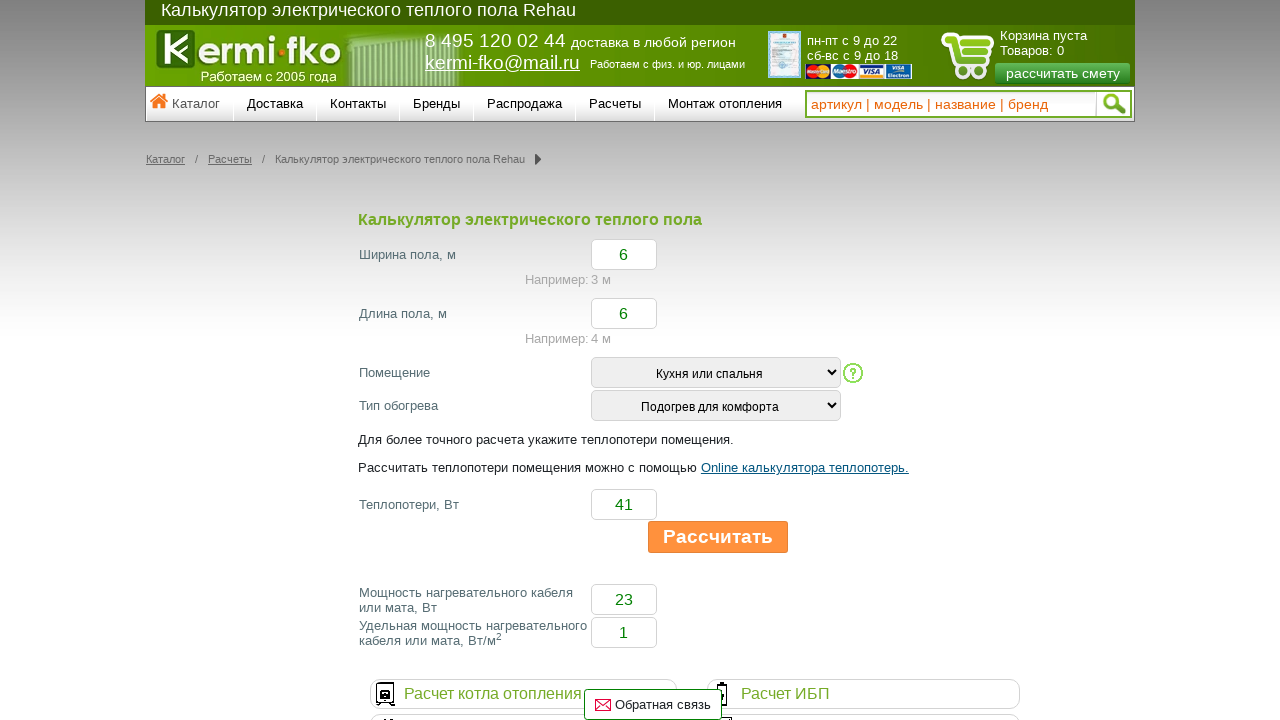

Verified cable power result equals 23
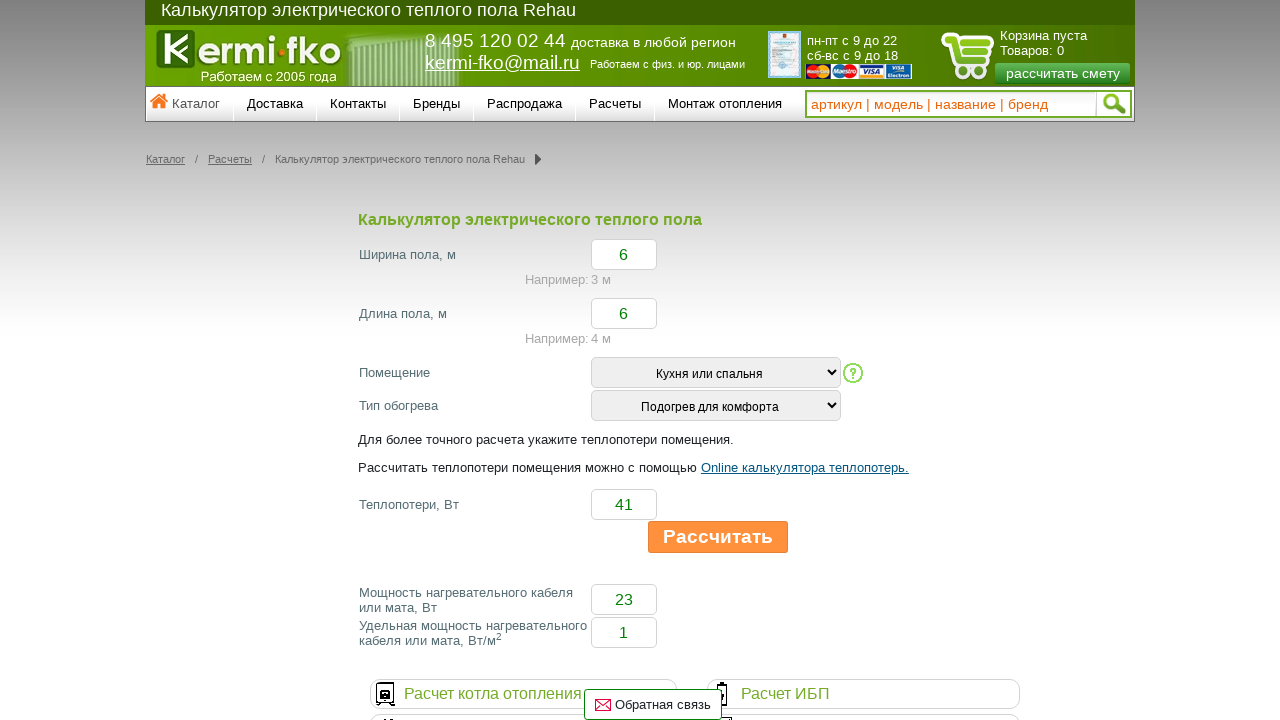

Retrieved specific cable power value from results
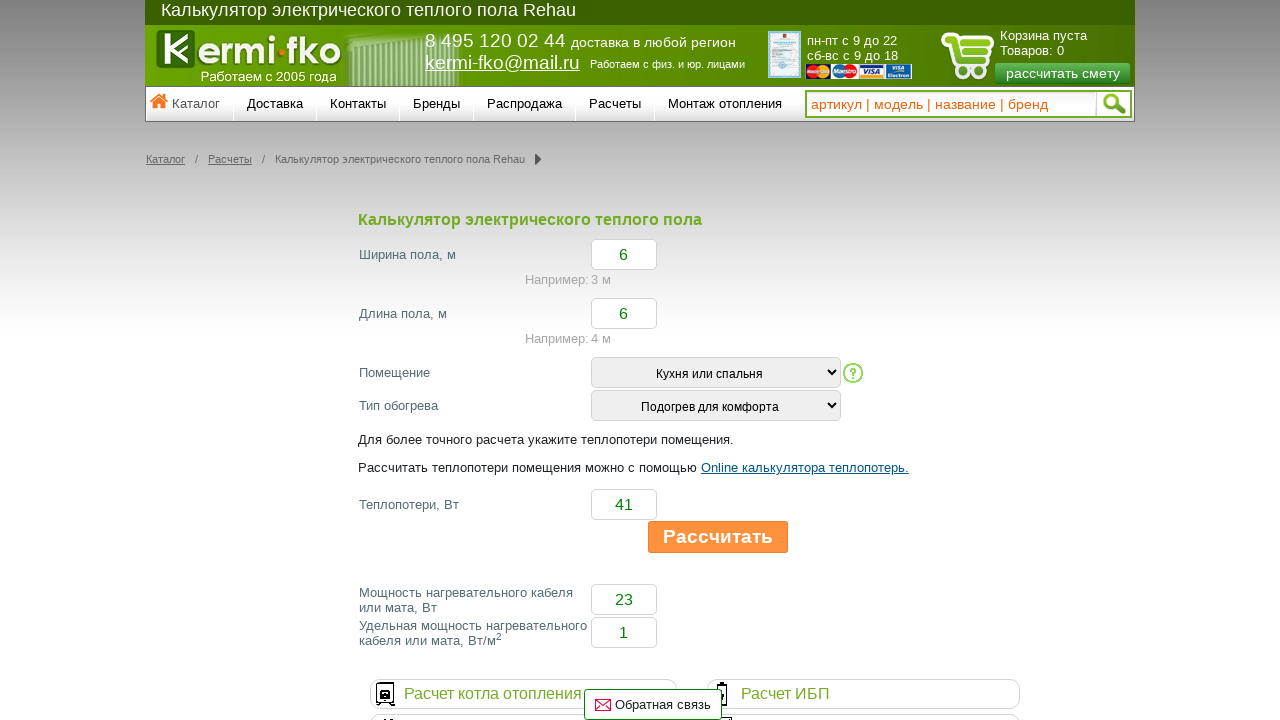

Verified specific cable power result equals 1
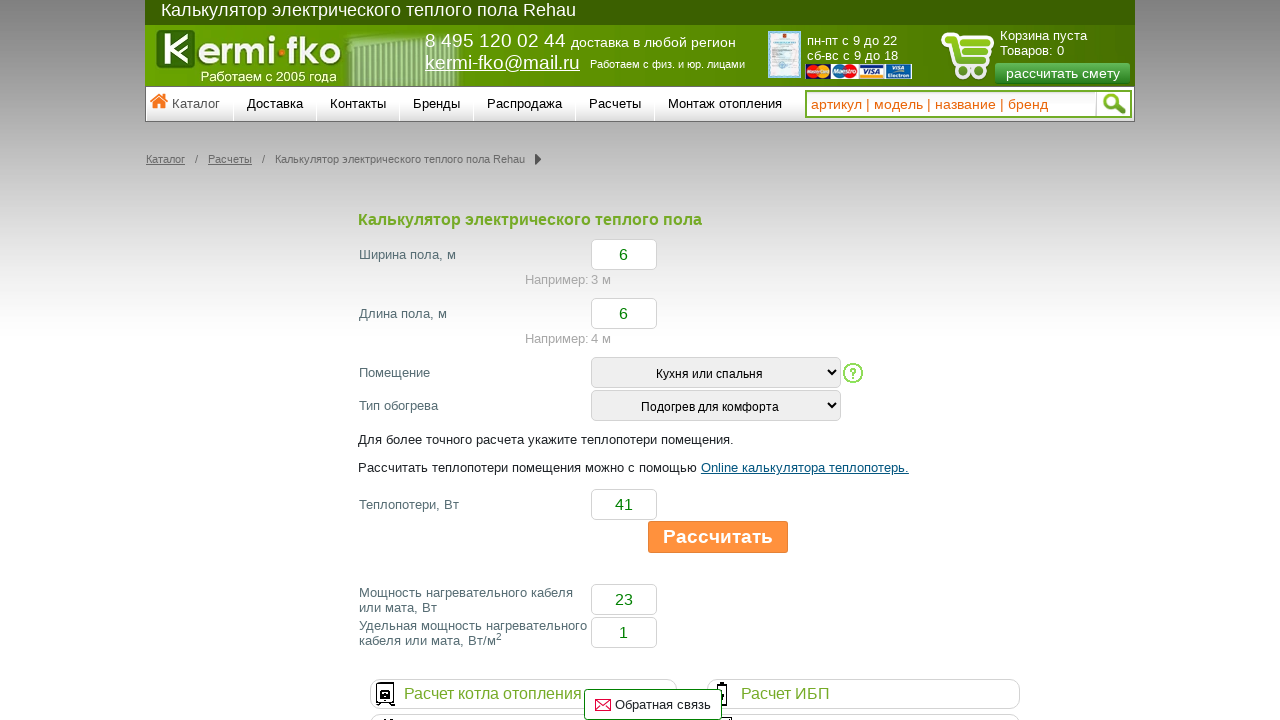

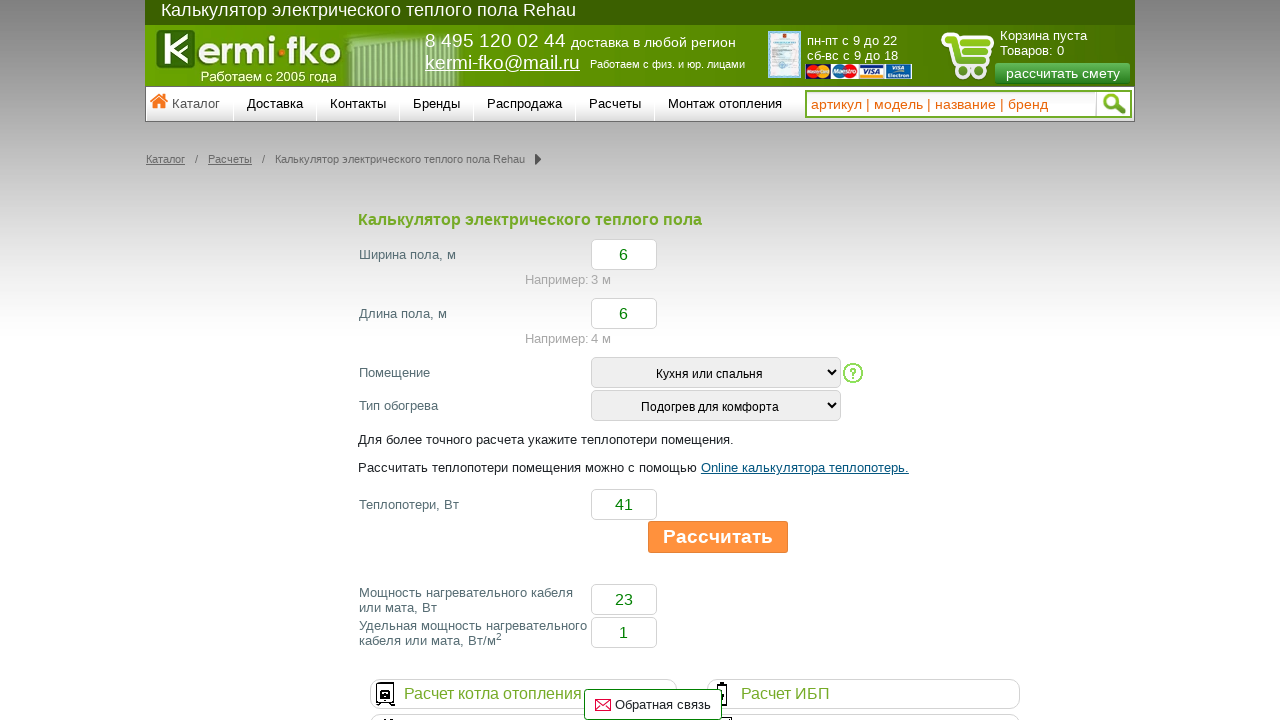